Tests filtering todos by Active status and using browser back button

Starting URL: https://demo.playwright.dev/todomvc

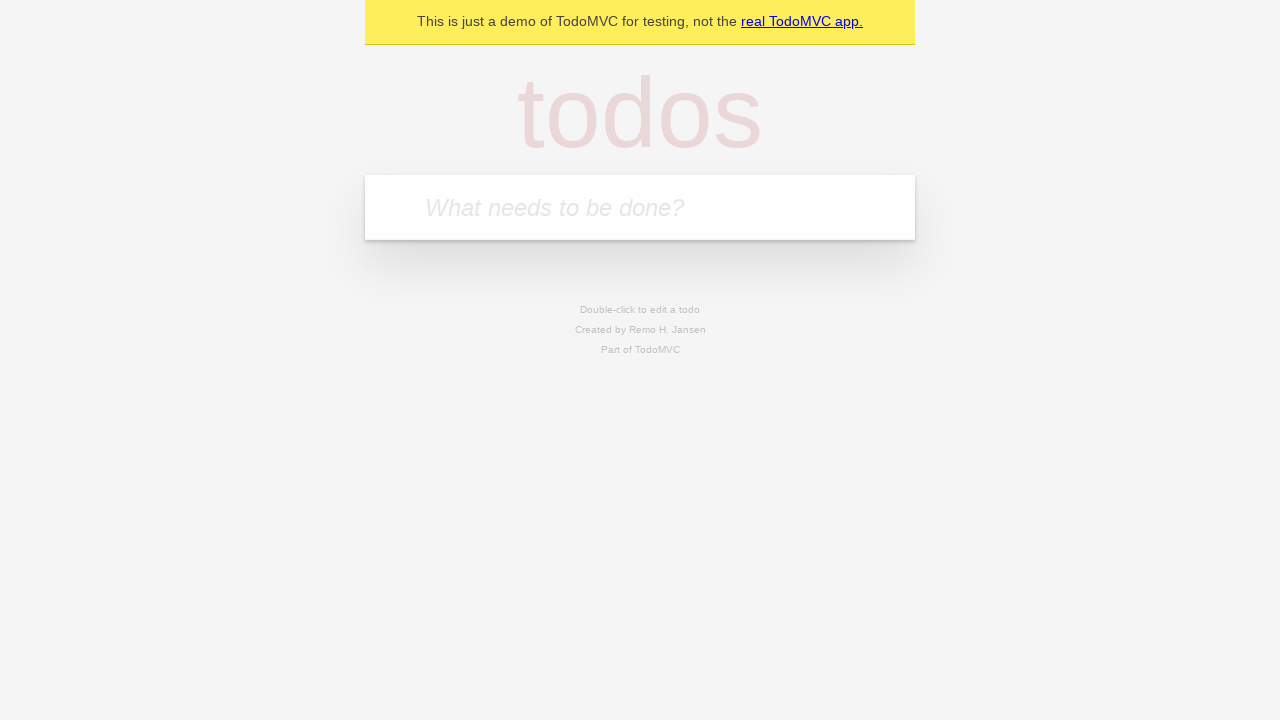

Filled todo input with 'buy some cheese' on internal:attr=[placeholder="What needs to be done?"i]
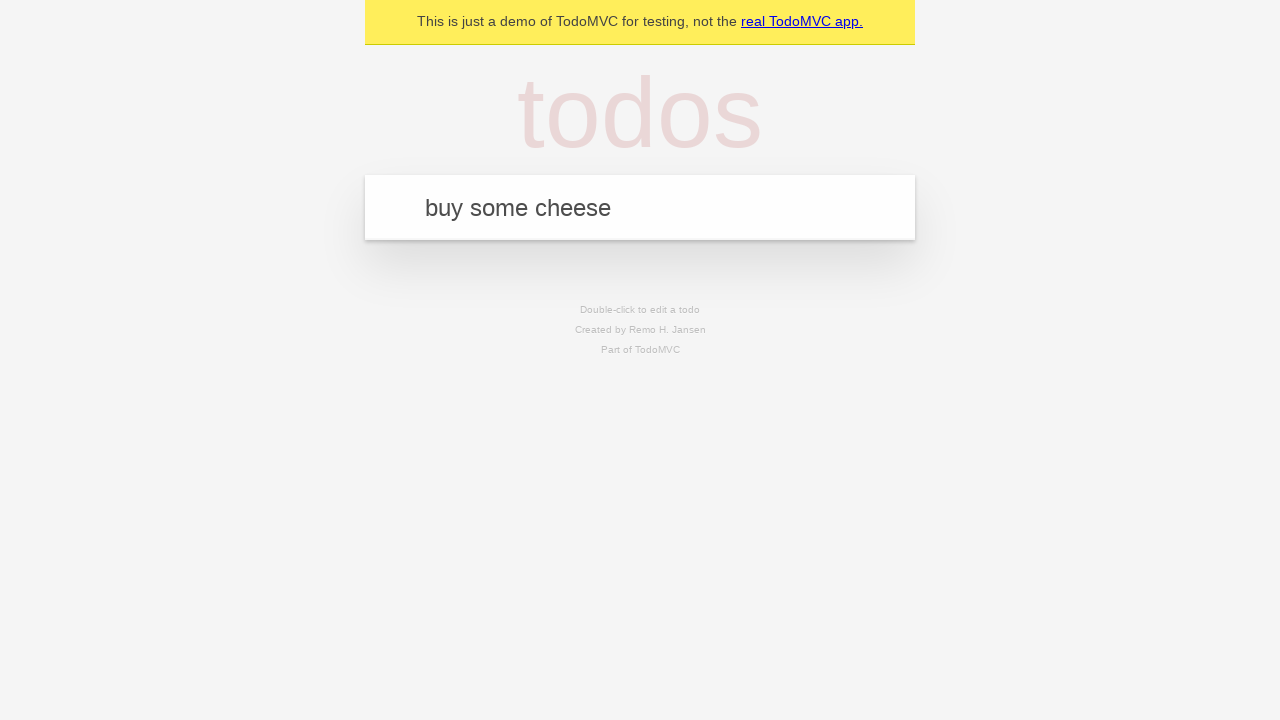

Pressed Enter to add first todo item on internal:attr=[placeholder="What needs to be done?"i]
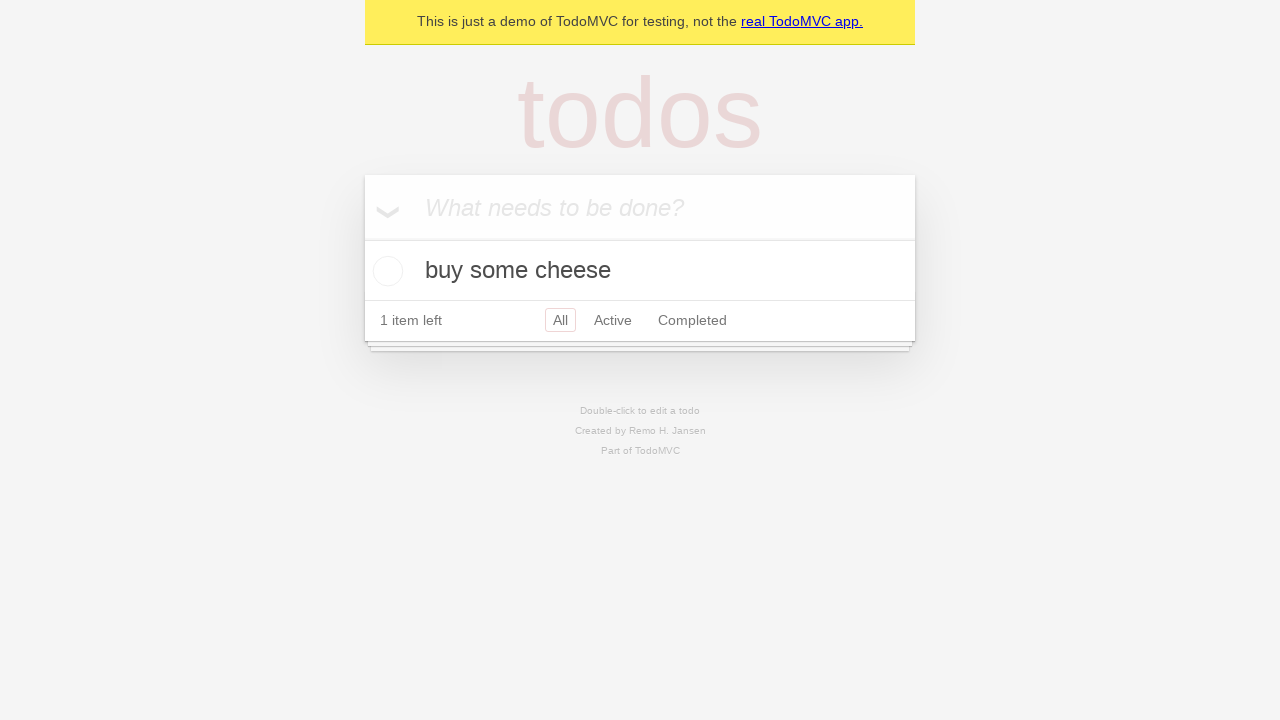

Filled todo input with 'feed the cat' on internal:attr=[placeholder="What needs to be done?"i]
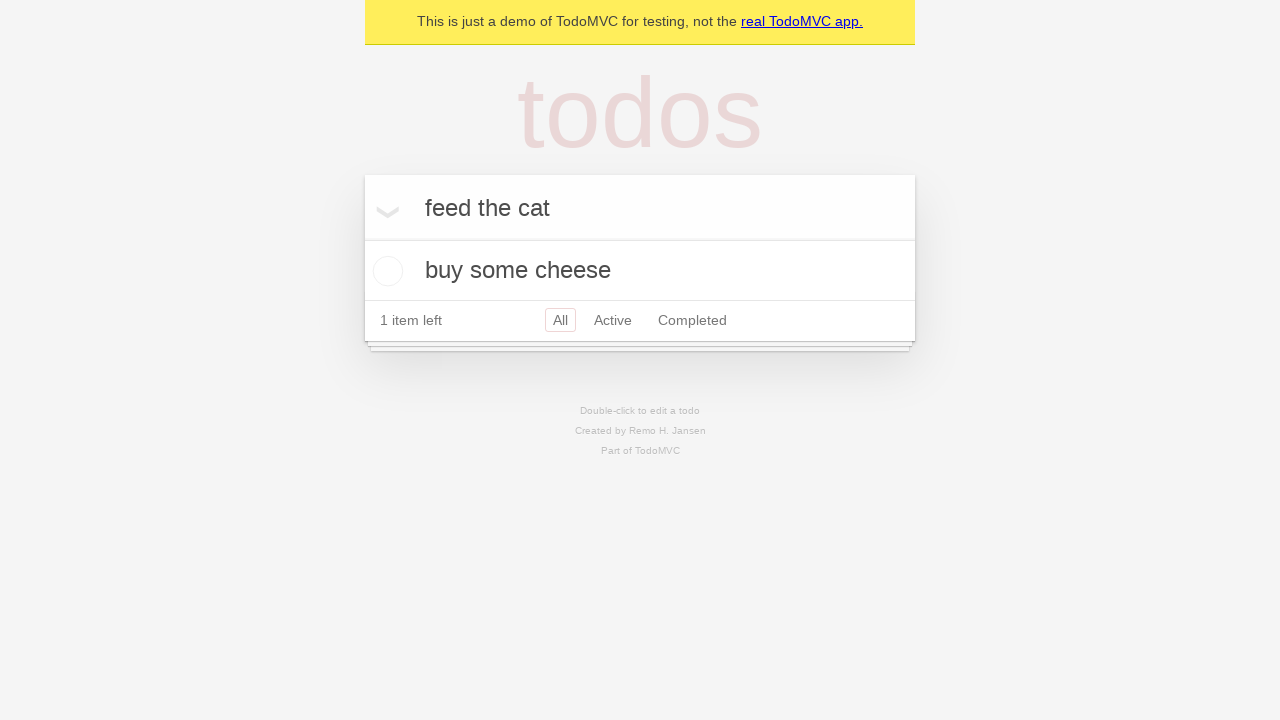

Pressed Enter to add second todo item on internal:attr=[placeholder="What needs to be done?"i]
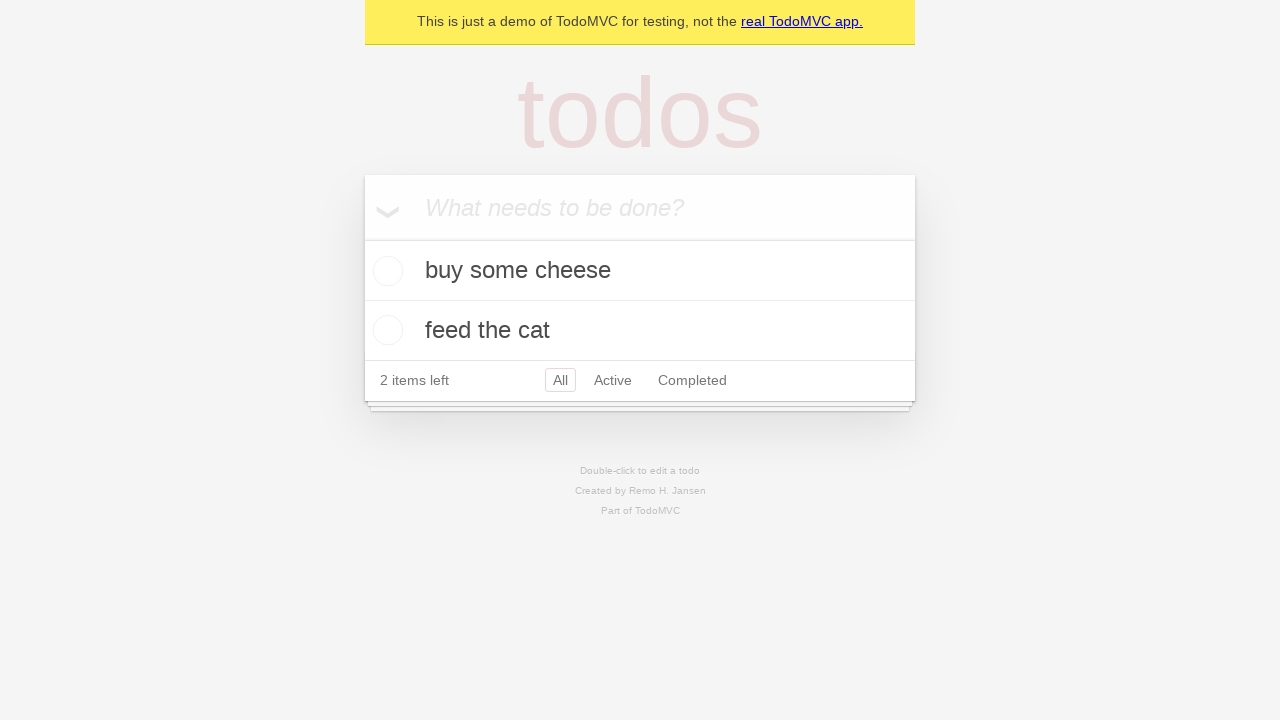

Filled todo input with 'book a doctors appointment' on internal:attr=[placeholder="What needs to be done?"i]
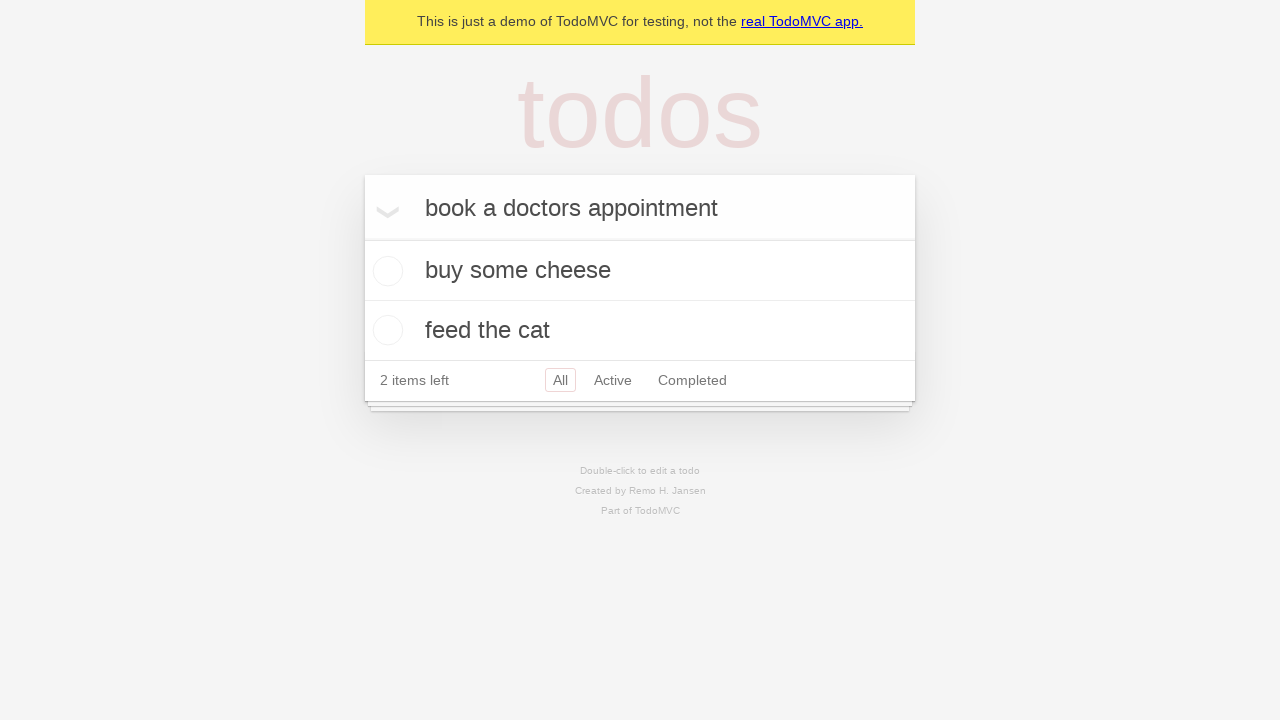

Pressed Enter to add third todo item on internal:attr=[placeholder="What needs to be done?"i]
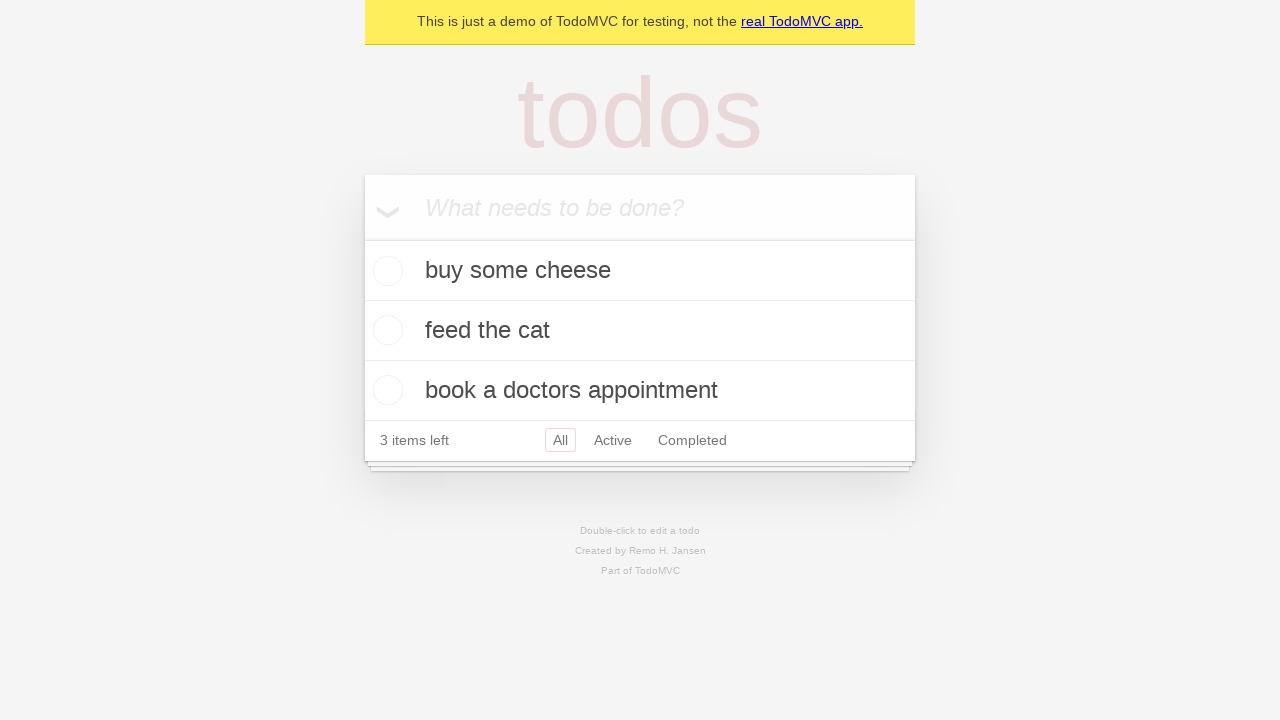

Checked the second todo item checkbox at (385, 330) on internal:testid=[data-testid="todo-item"s] >> nth=1 >> internal:role=checkbox
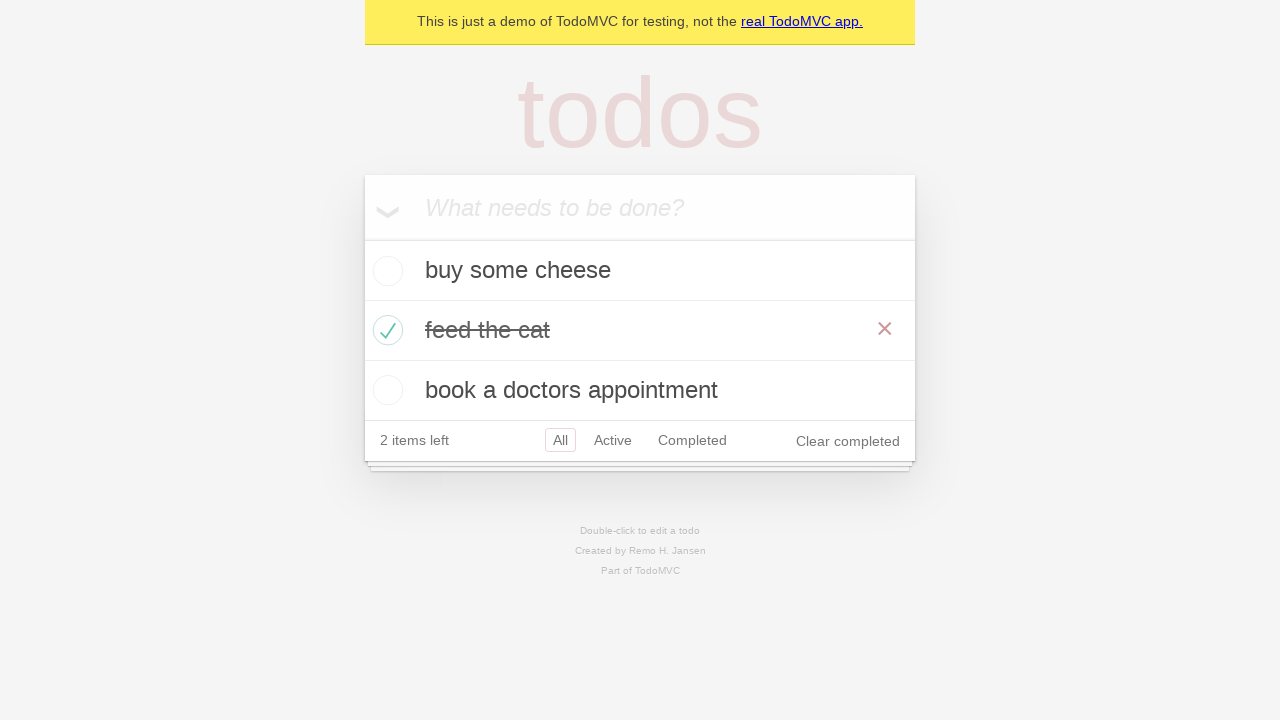

Clicked 'All' filter link to show all todos at (560, 440) on internal:role=link[name="All"i]
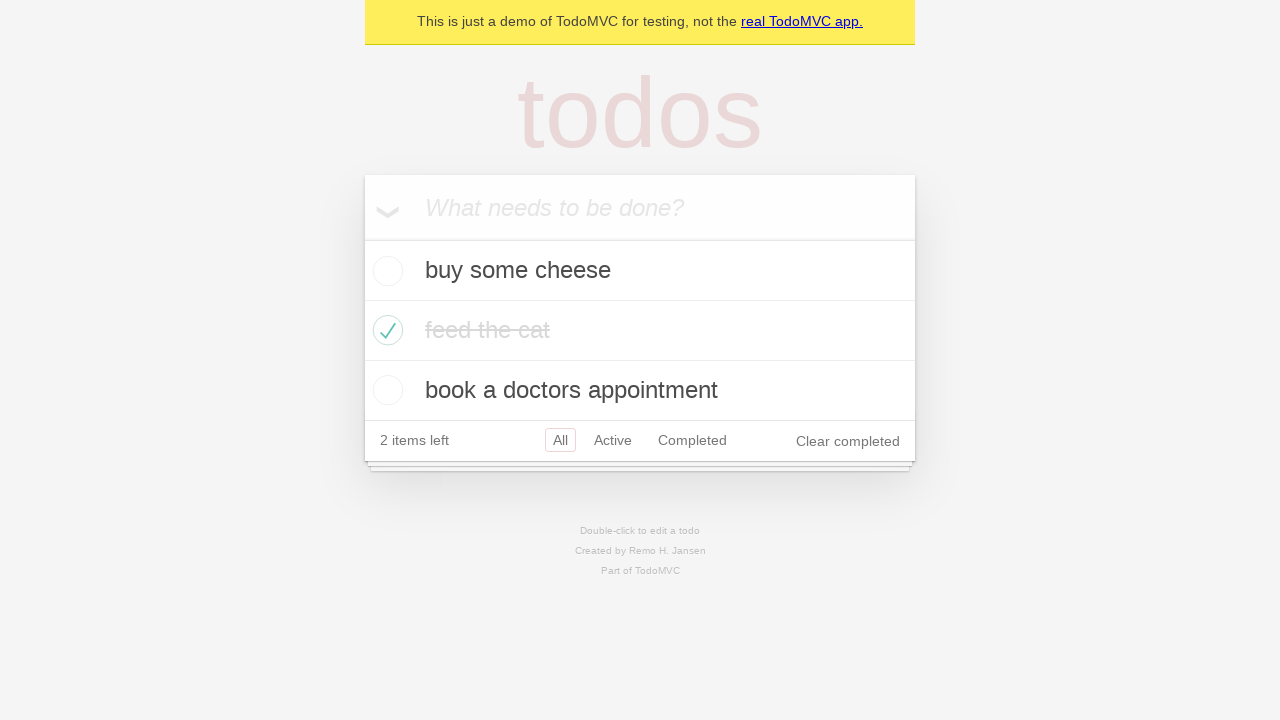

Clicked 'Active' filter link to show only active todos at (613, 440) on internal:role=link[name="Active"i]
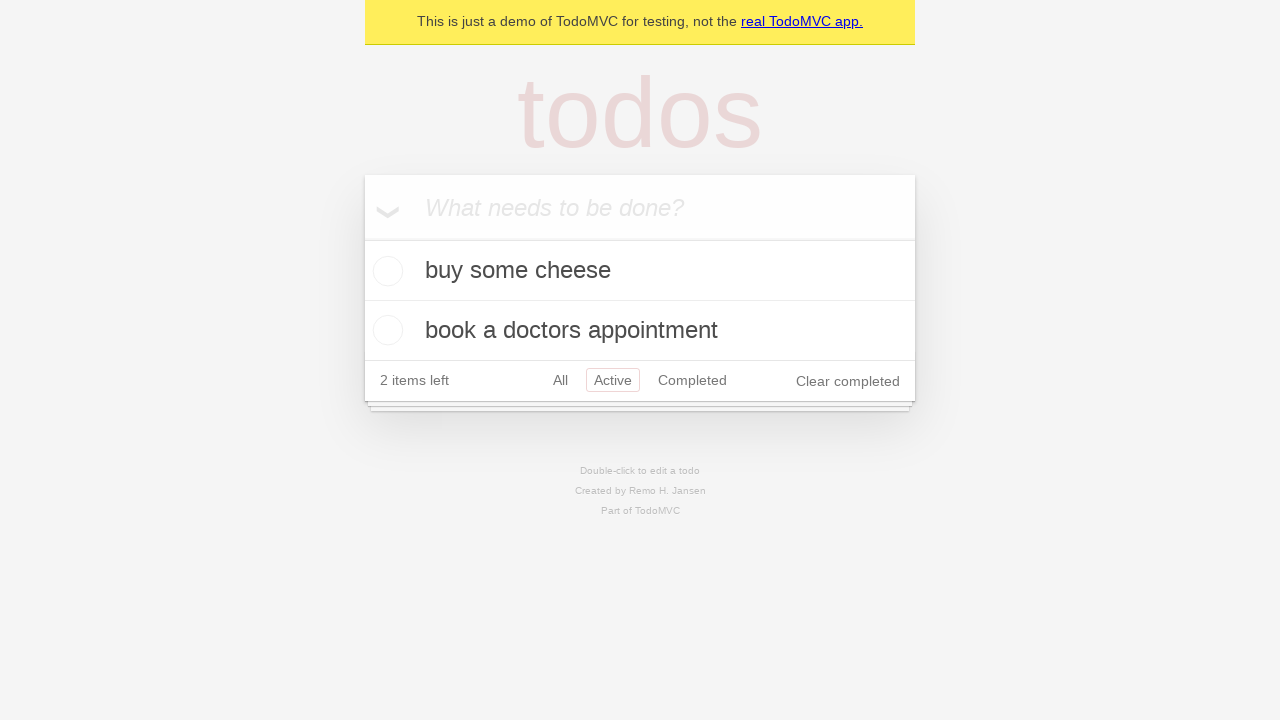

Clicked 'Completed' filter link to show only completed todos at (692, 380) on internal:role=link[name="Completed"i]
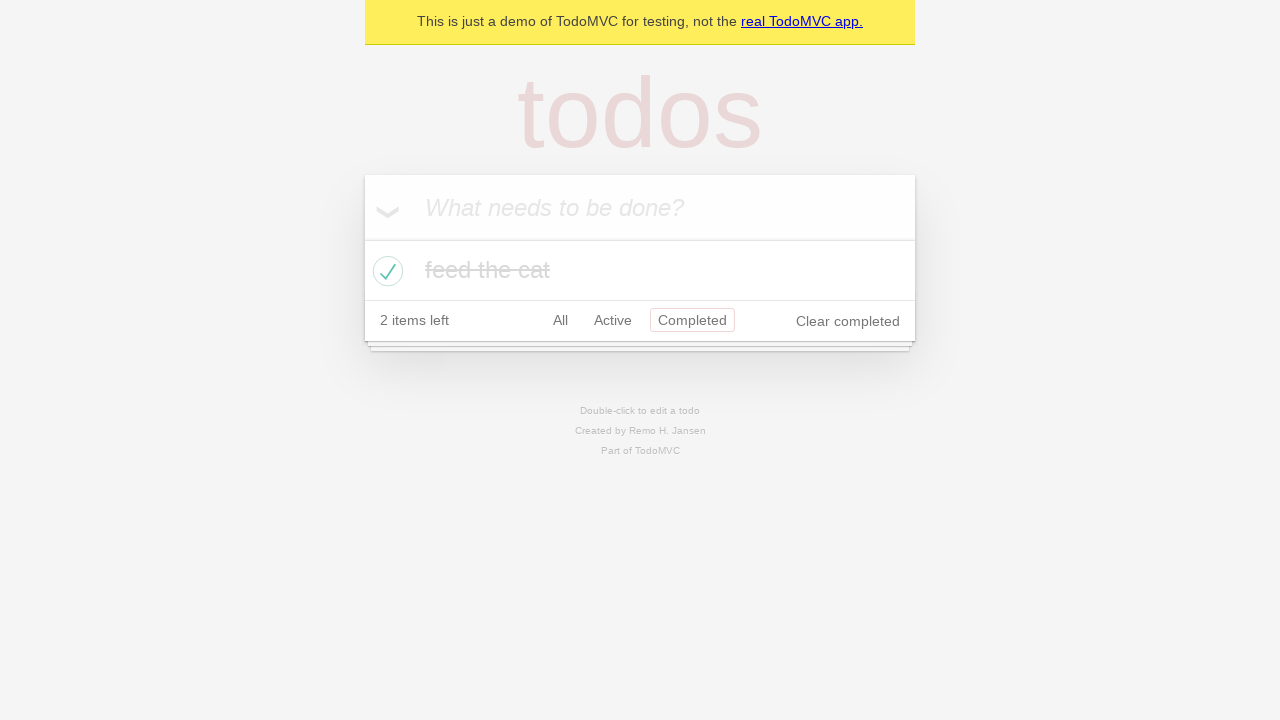

Navigated back using browser back button from Completed filter
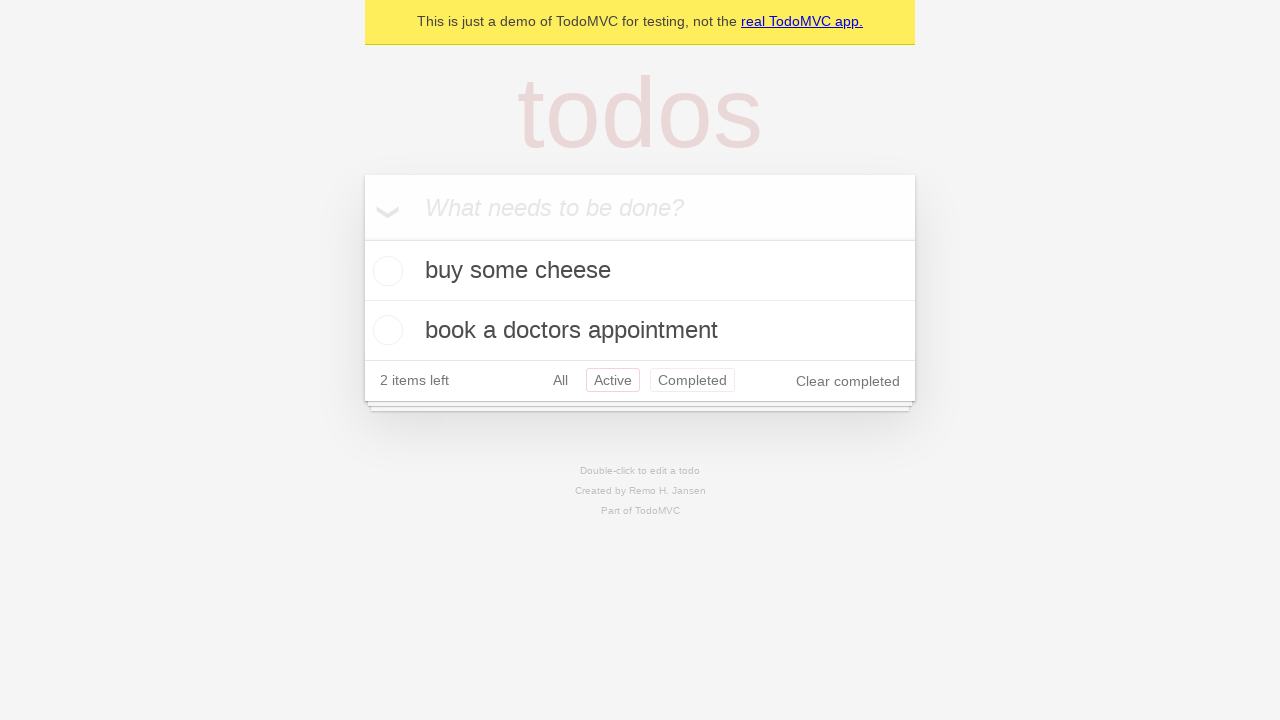

Navigated back using browser back button from Active filter
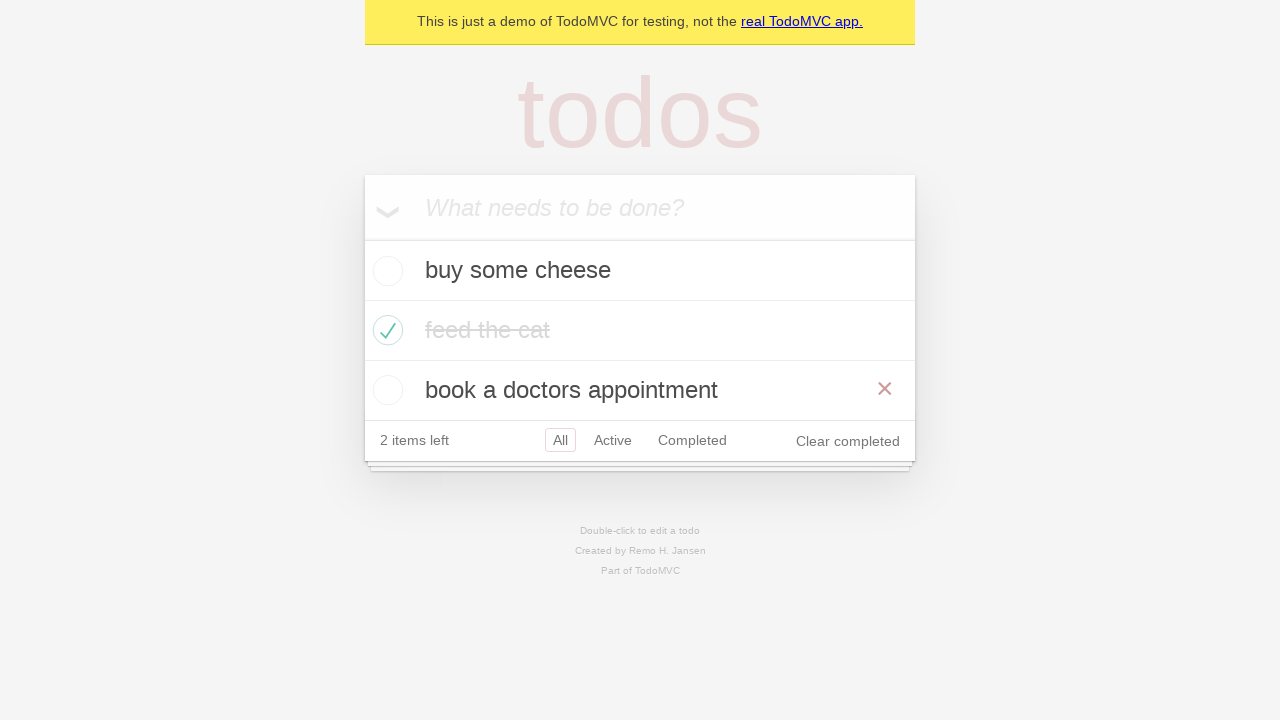

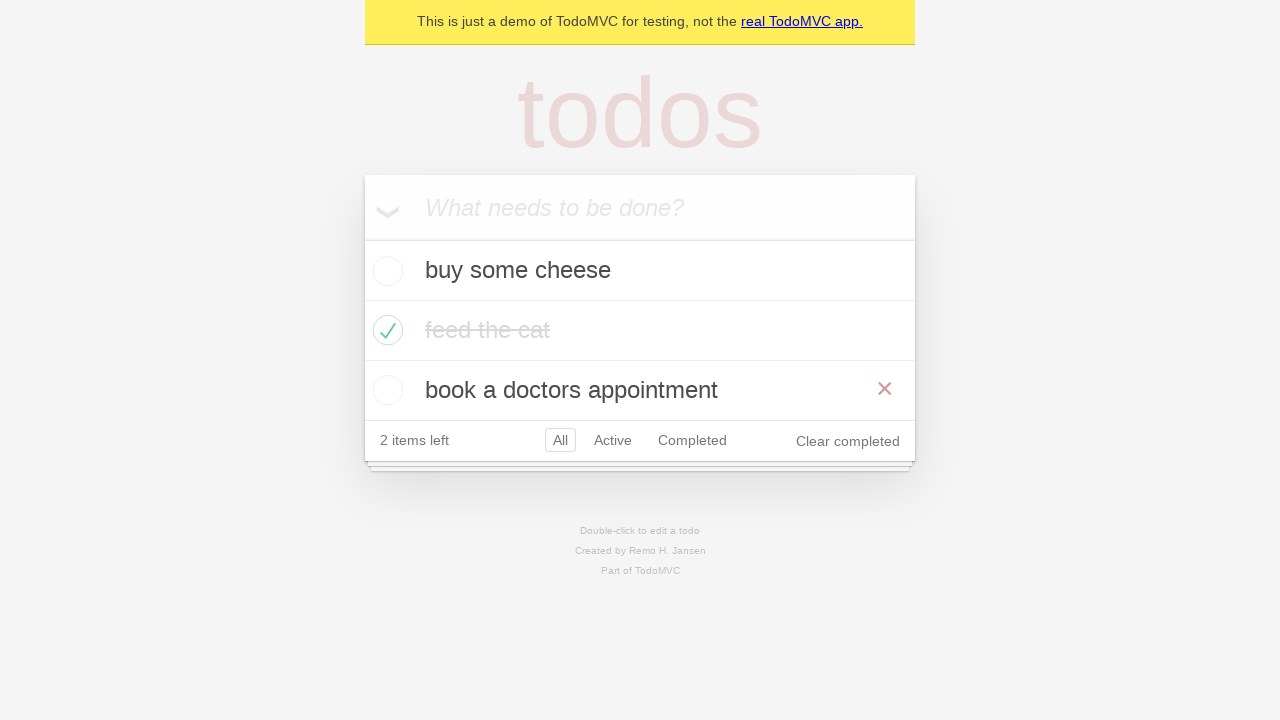